Tests element attribute assertion by verifying the username field has the correct placeholder attribute

Starting URL: https://opensource-demo.orangehrmlive.com

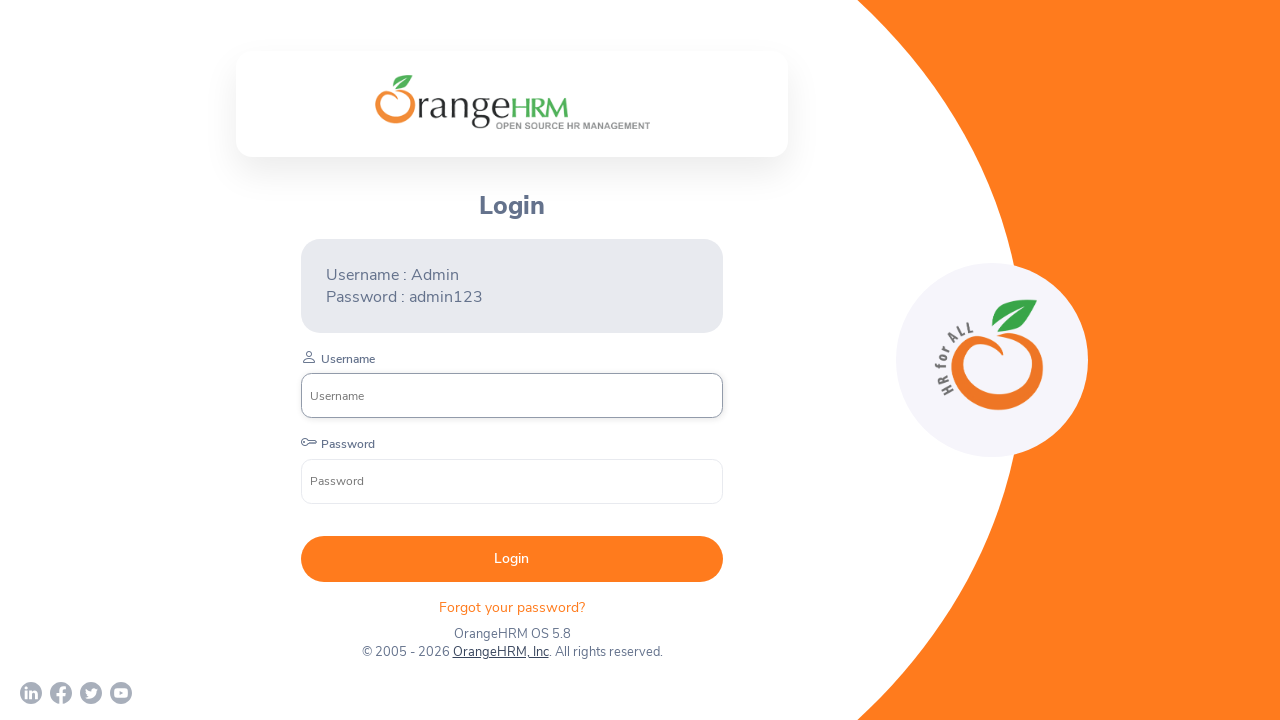

Waited for username field to be available
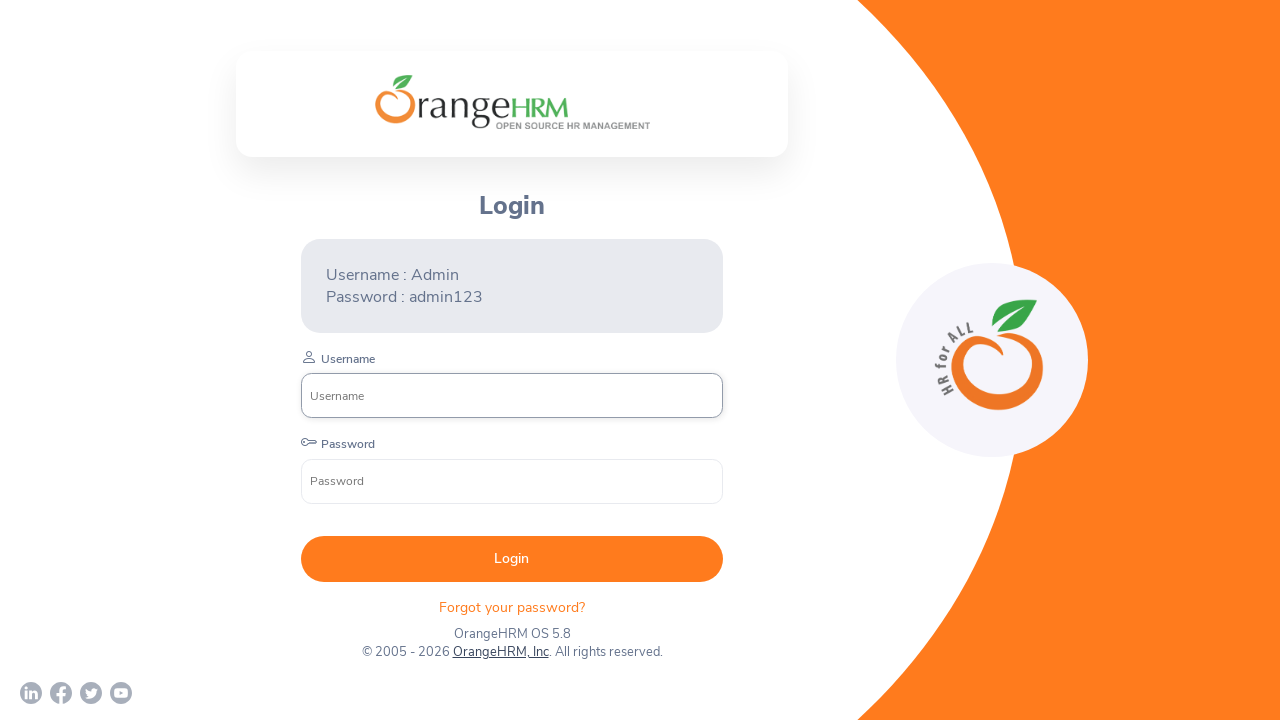

Verified username field has correct placeholder attribute 'Username'
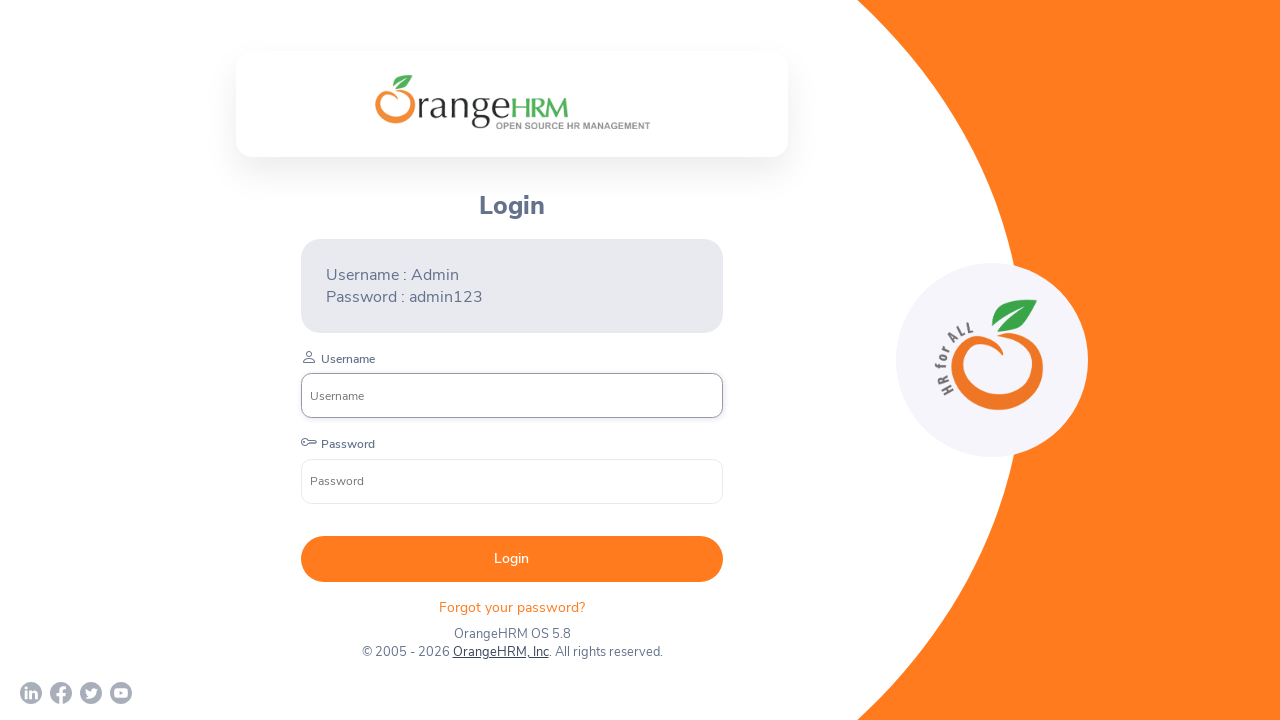

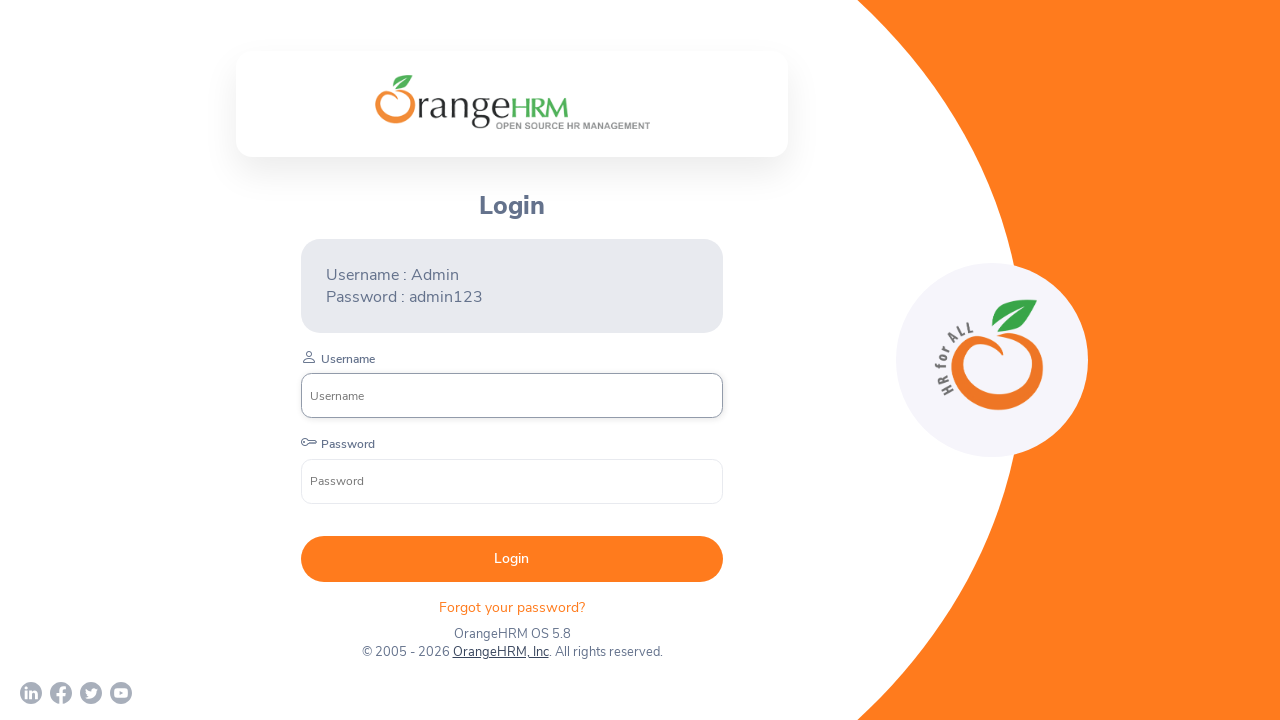